Tests unmarking items as complete by unchecking their checkboxes

Starting URL: https://demo.playwright.dev/todomvc

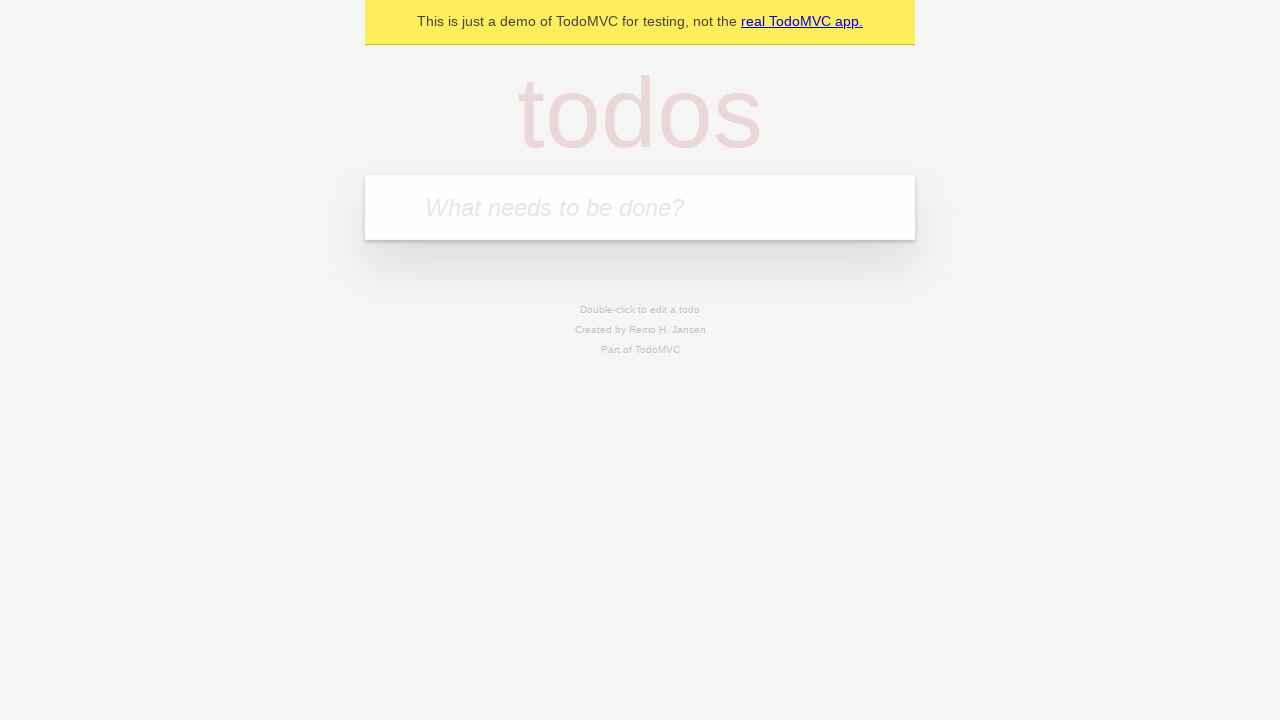

Located the 'What needs to be done?' input field
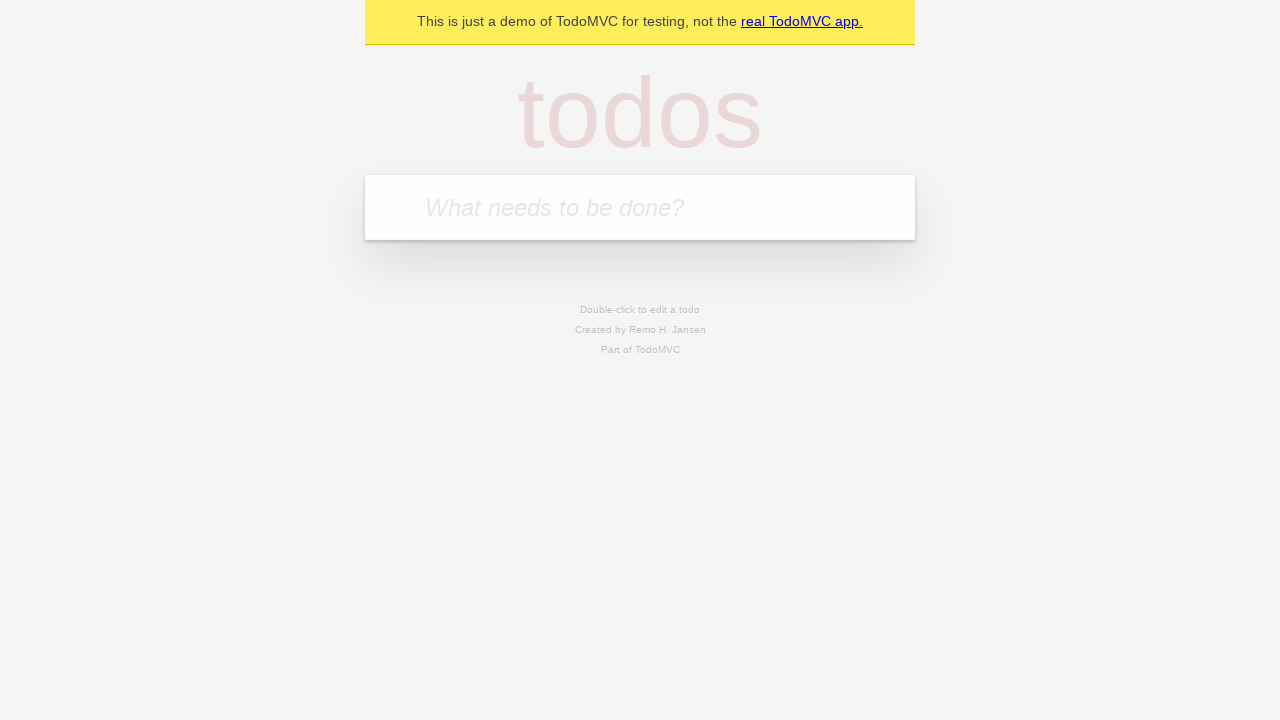

Filled todo input with 'buy some cheese' on internal:attr=[placeholder="What needs to be done?"i]
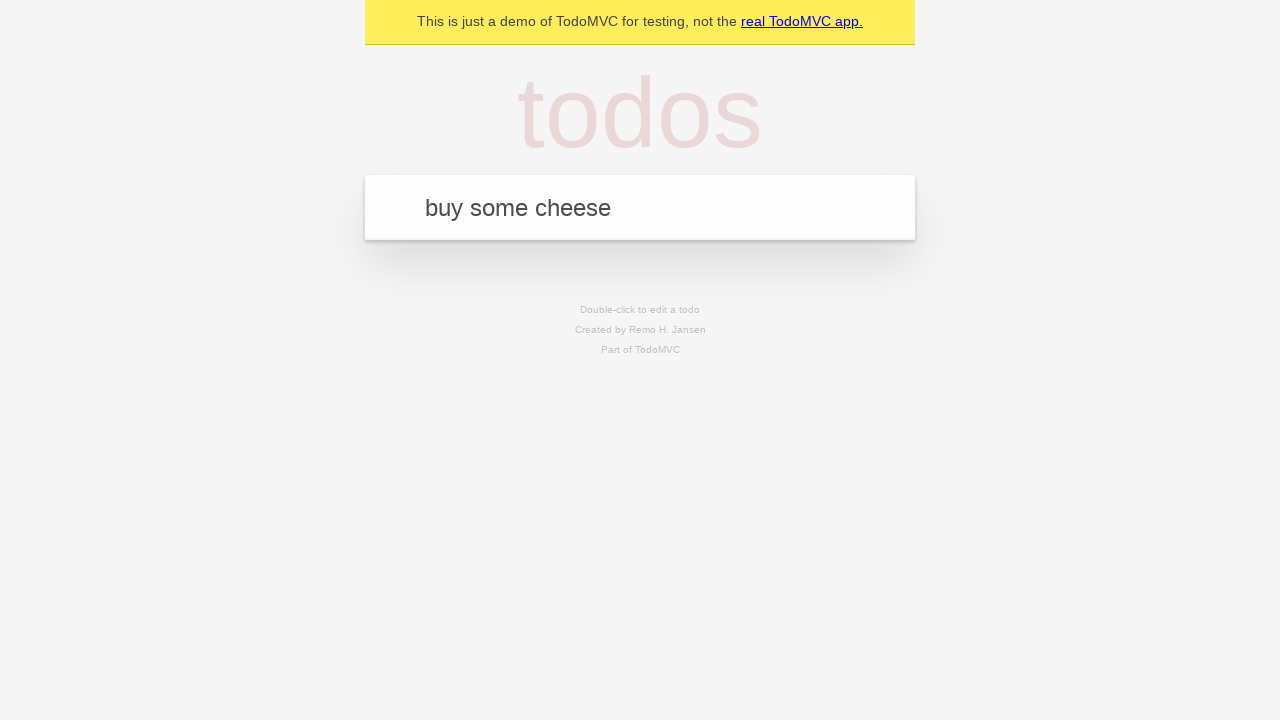

Pressed Enter to create todo 'buy some cheese' on internal:attr=[placeholder="What needs to be done?"i]
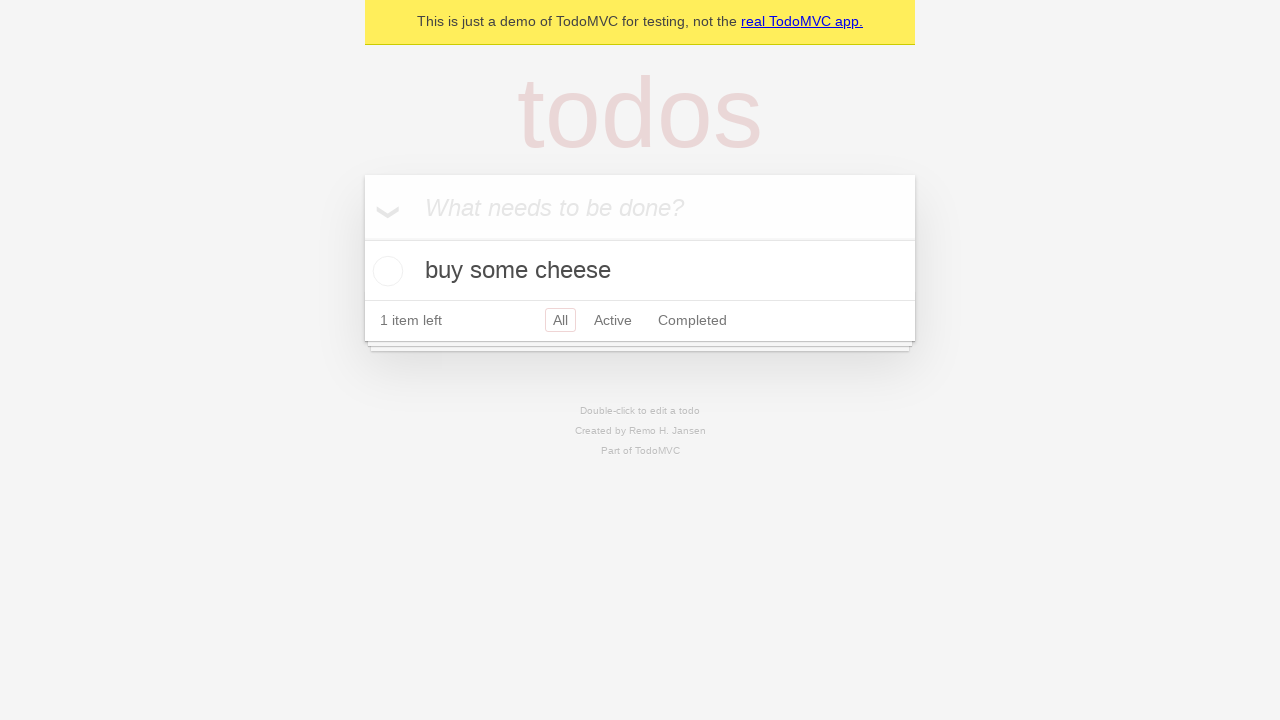

Filled todo input with 'feed the cat' on internal:attr=[placeholder="What needs to be done?"i]
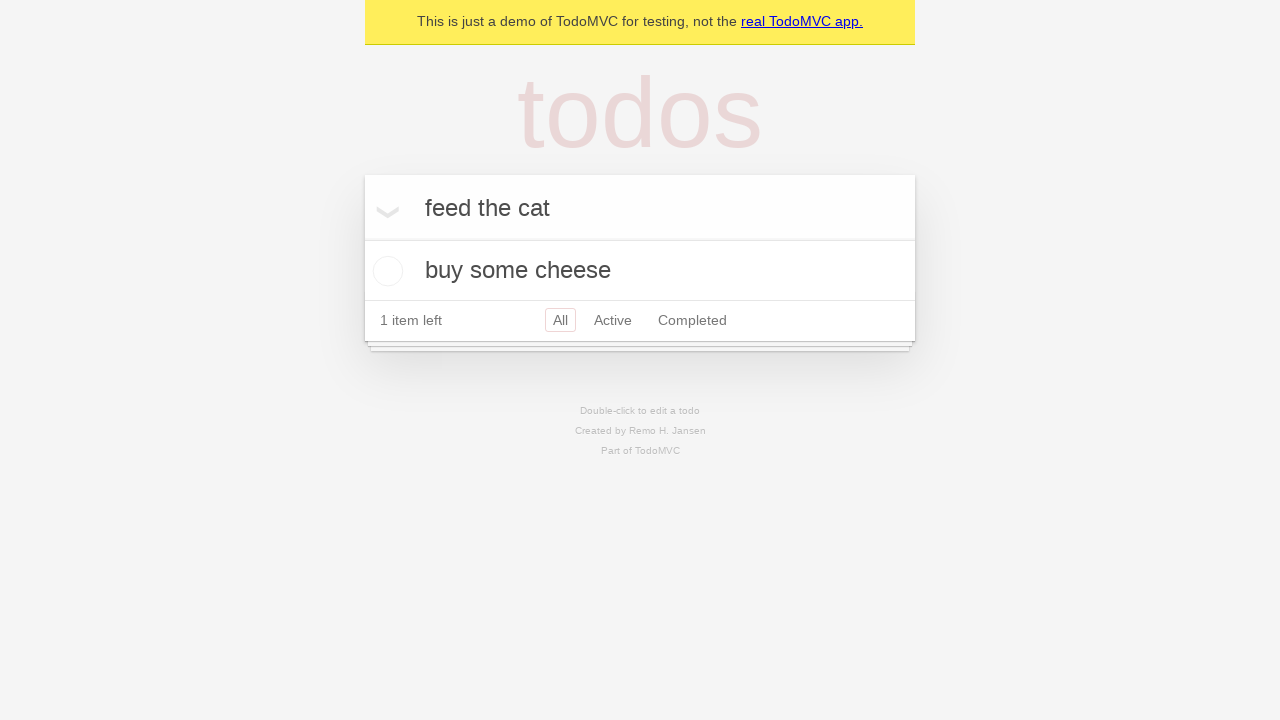

Pressed Enter to create todo 'feed the cat' on internal:attr=[placeholder="What needs to be done?"i]
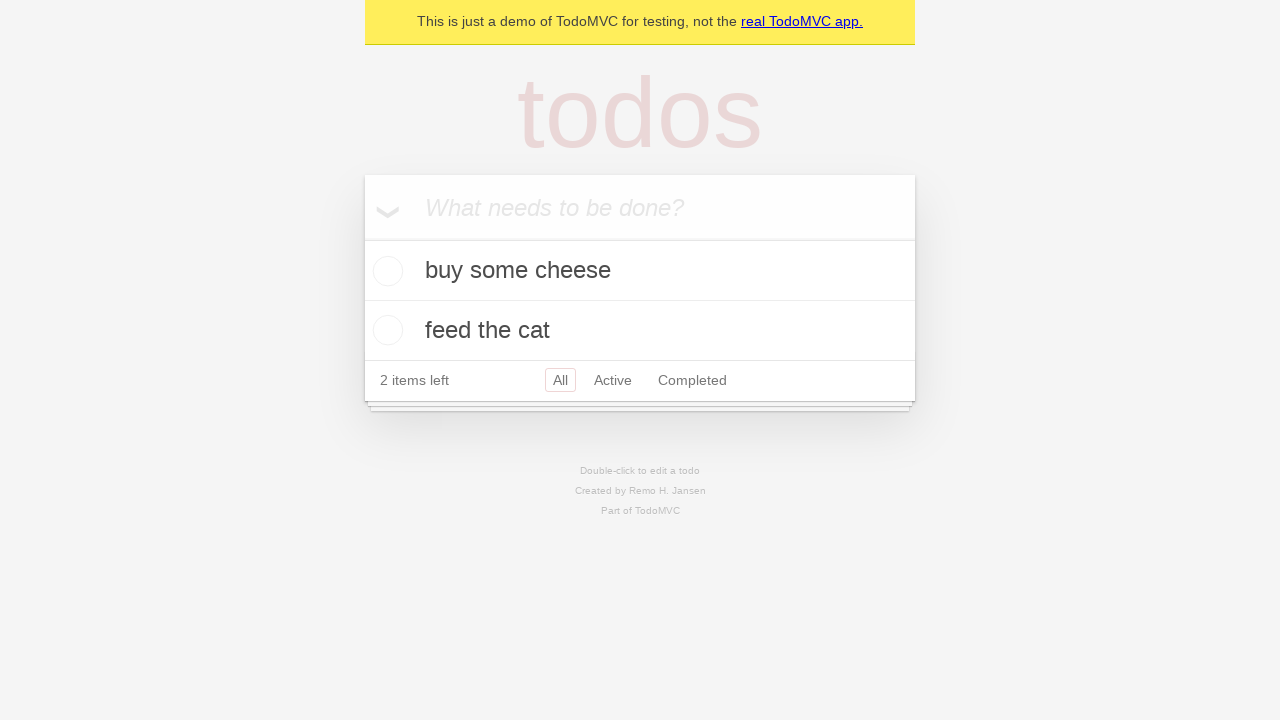

Waited for 2 todo items to be present in the DOM
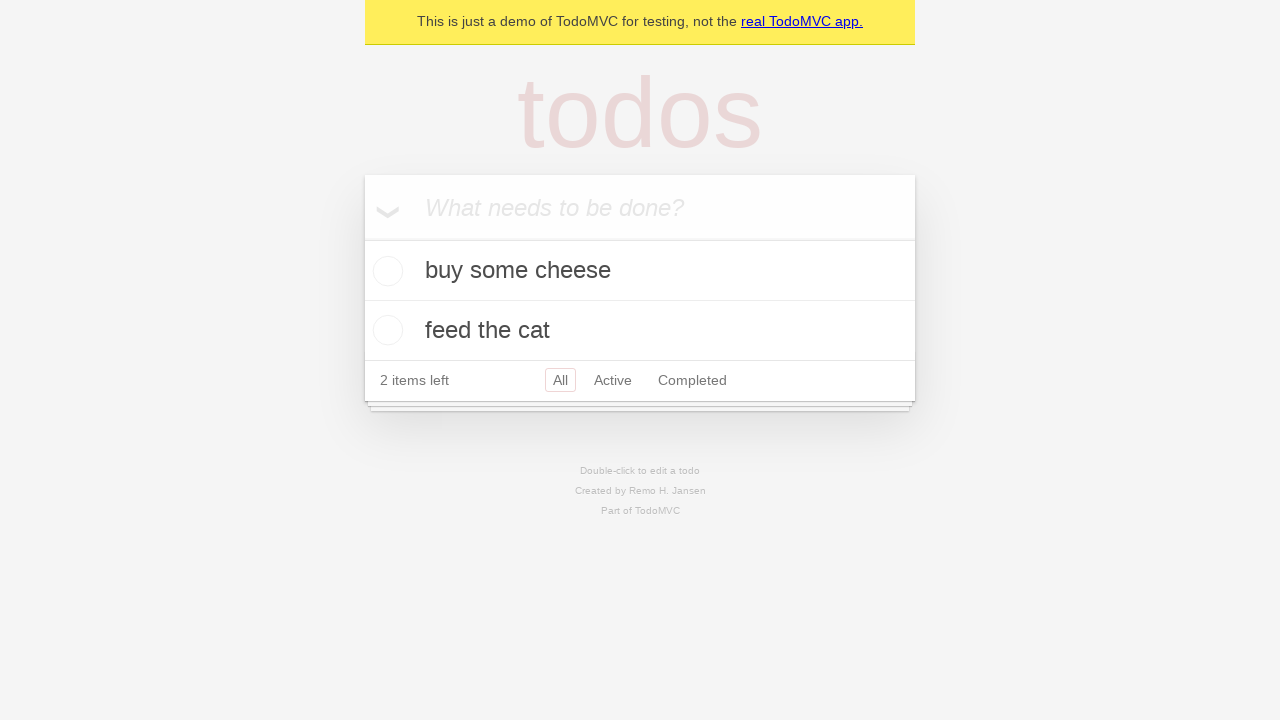

Located the first todo item
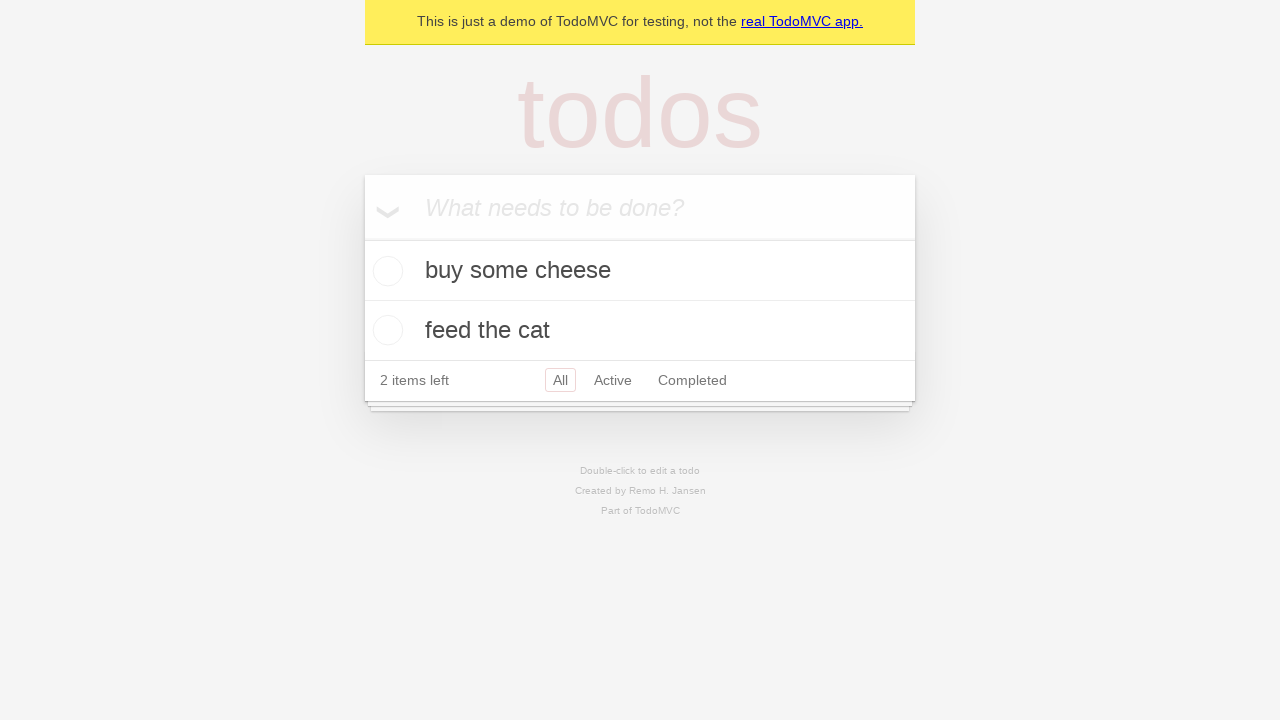

Located the checkbox for the first todo item
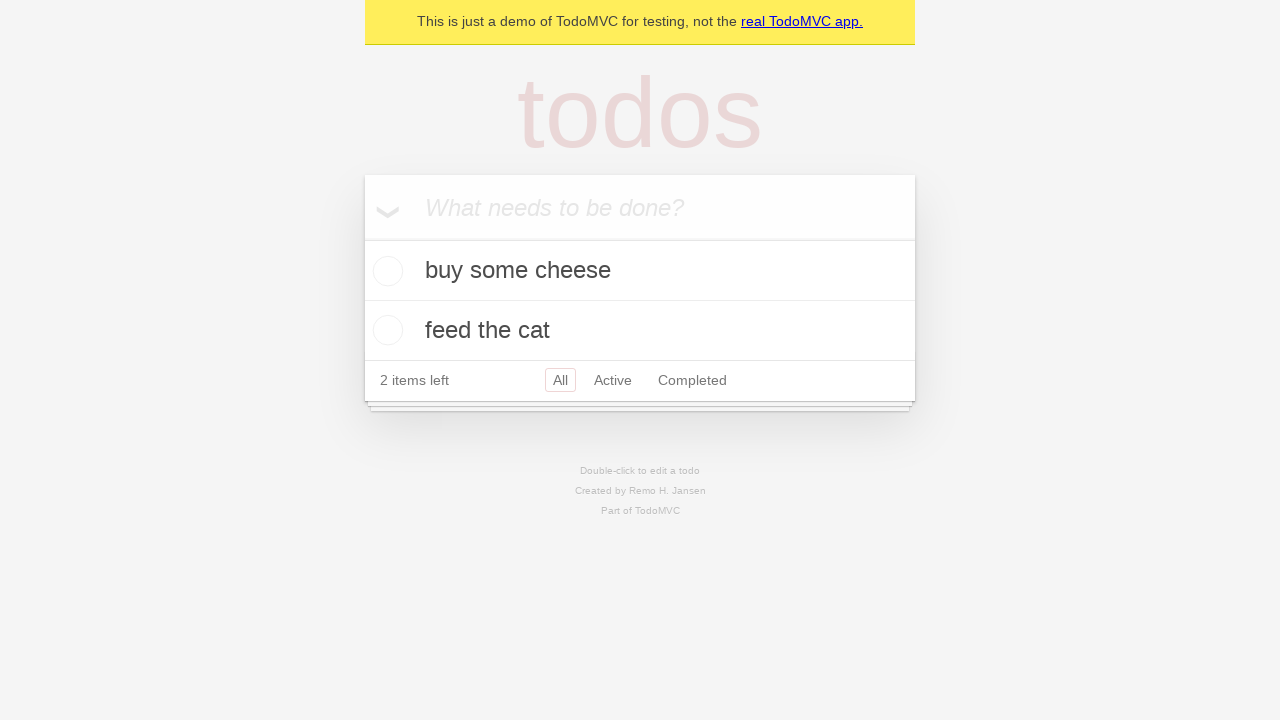

Checked the first todo item to mark it complete at (385, 271) on internal:testid=[data-testid="todo-item"s] >> nth=0 >> internal:role=checkbox
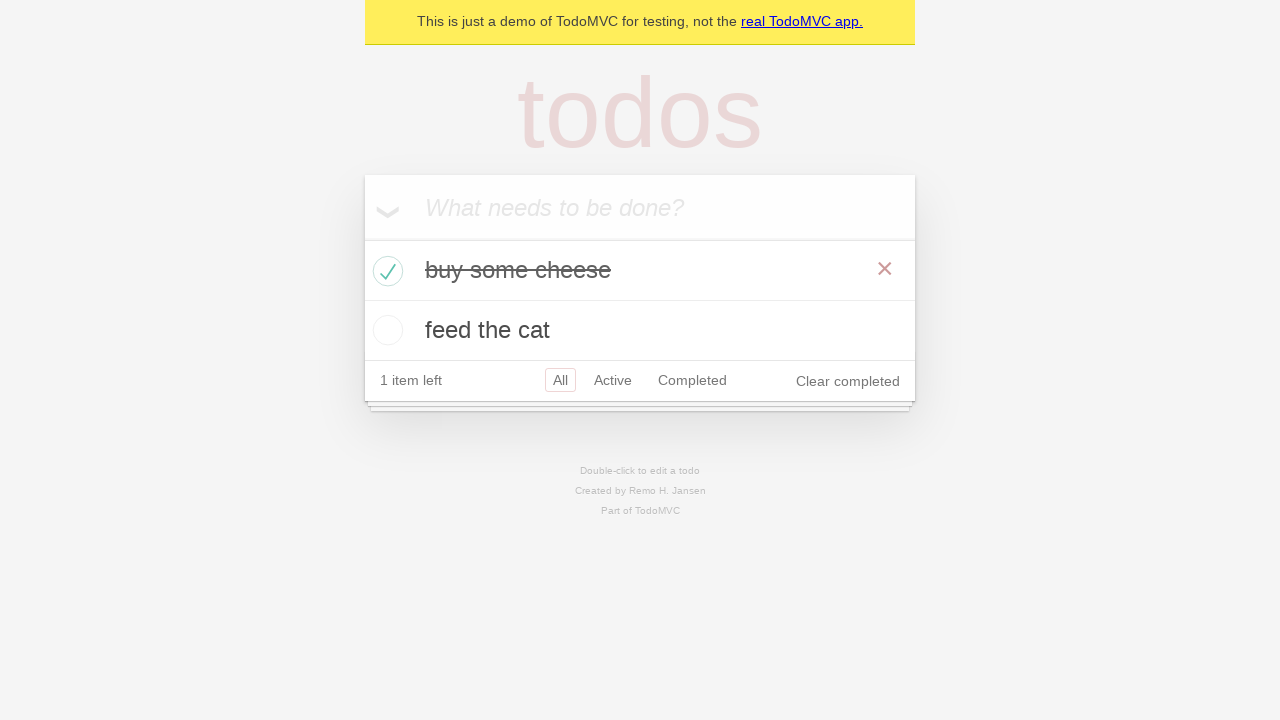

Unchecked the first todo item to mark it incomplete at (385, 271) on internal:testid=[data-testid="todo-item"s] >> nth=0 >> internal:role=checkbox
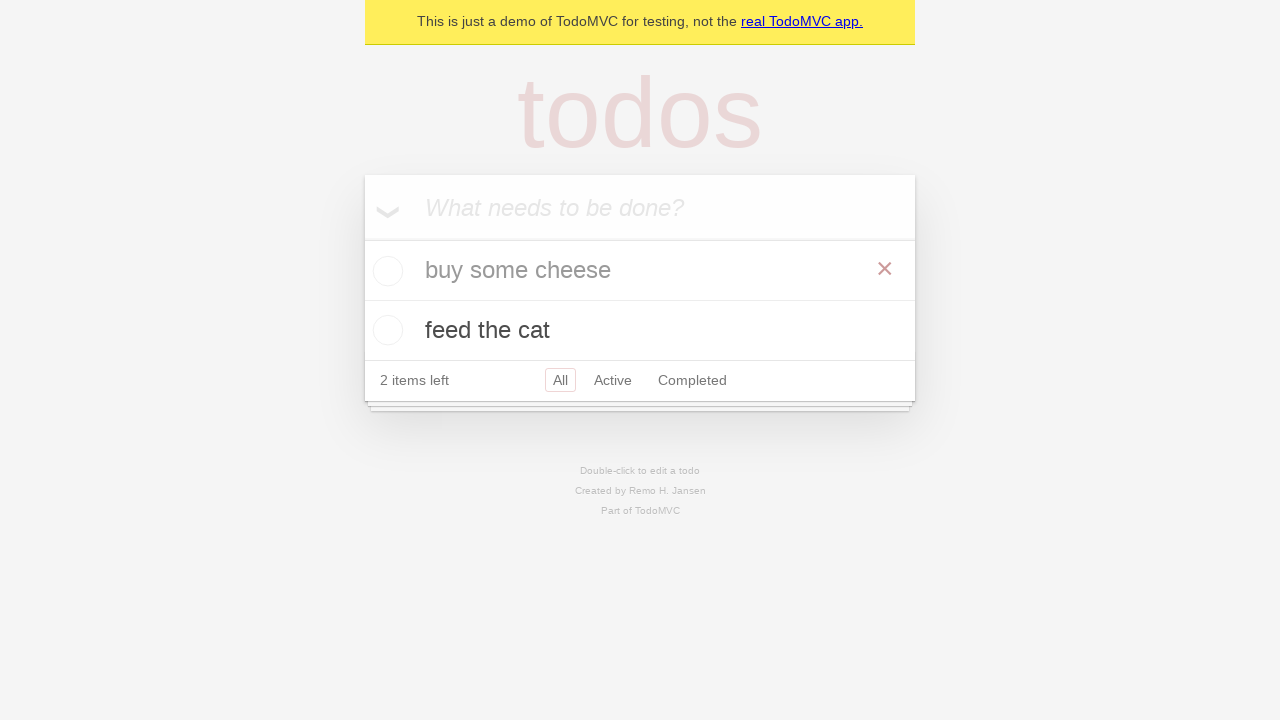

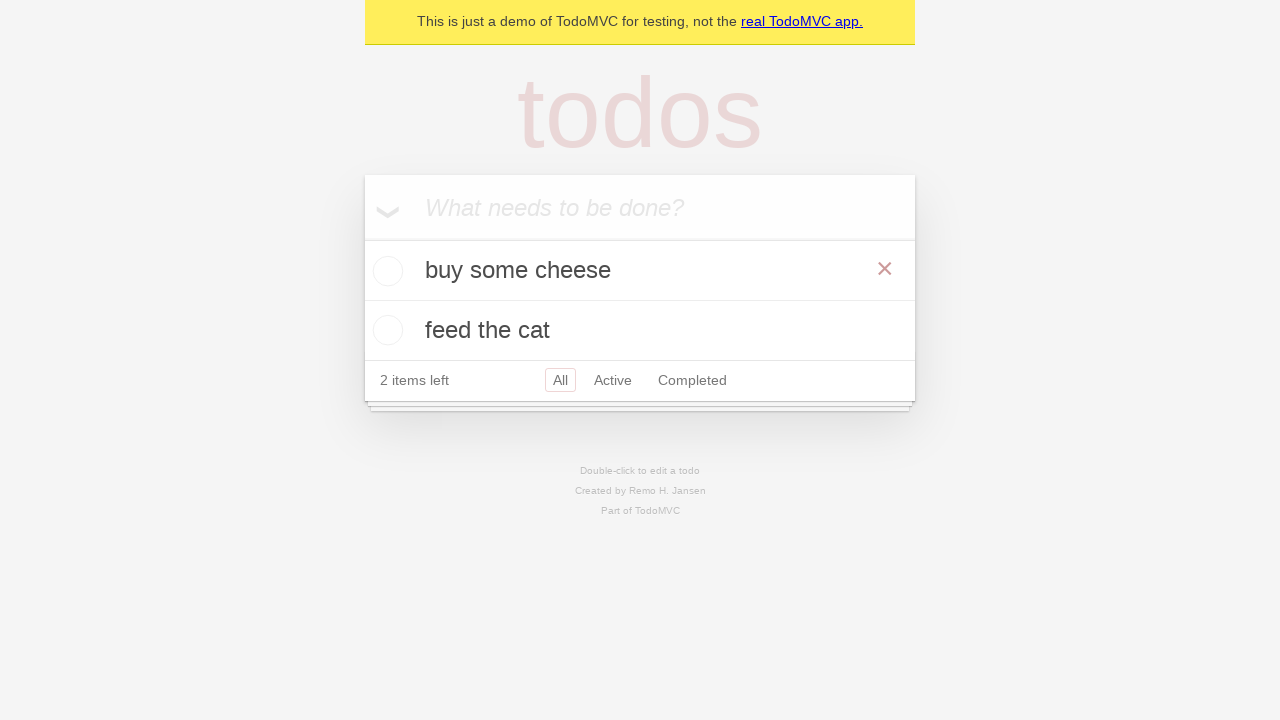